Tests window handling by opening a new window, switching between windows, and closing them

Starting URL: https://www.rahulshettyacademy.com/AutomationPractice/

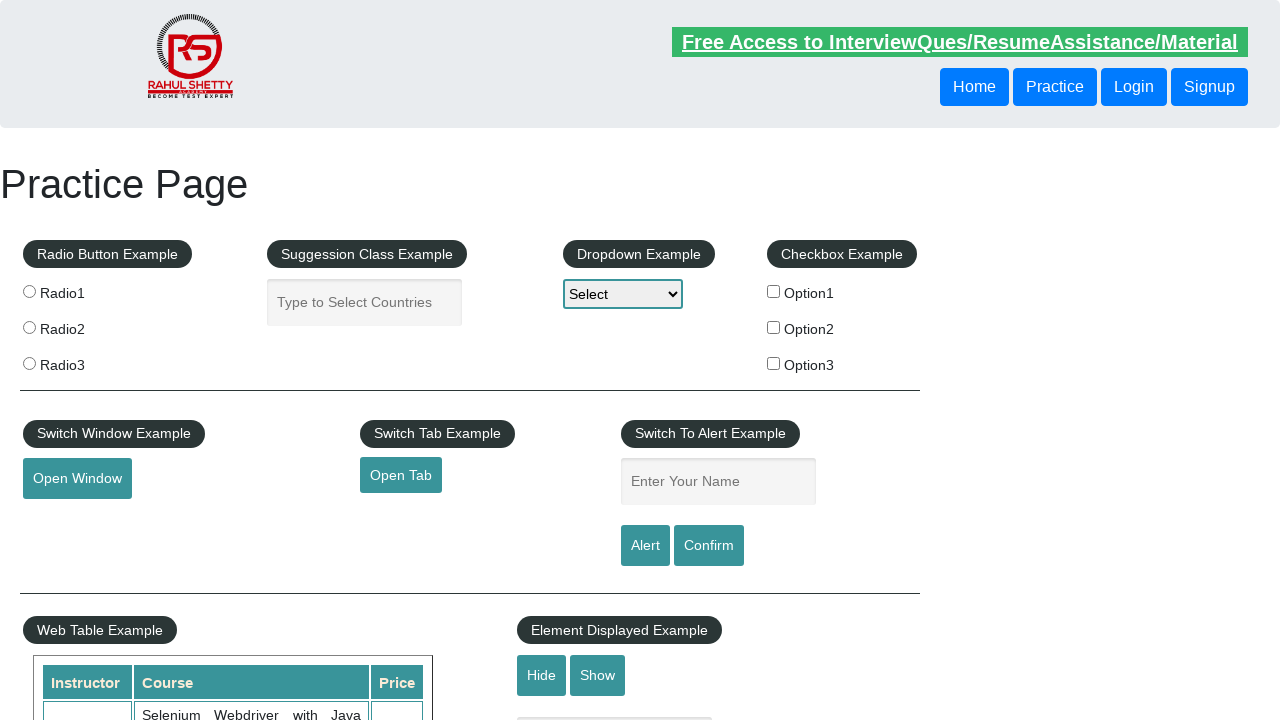

Stored parent window reference
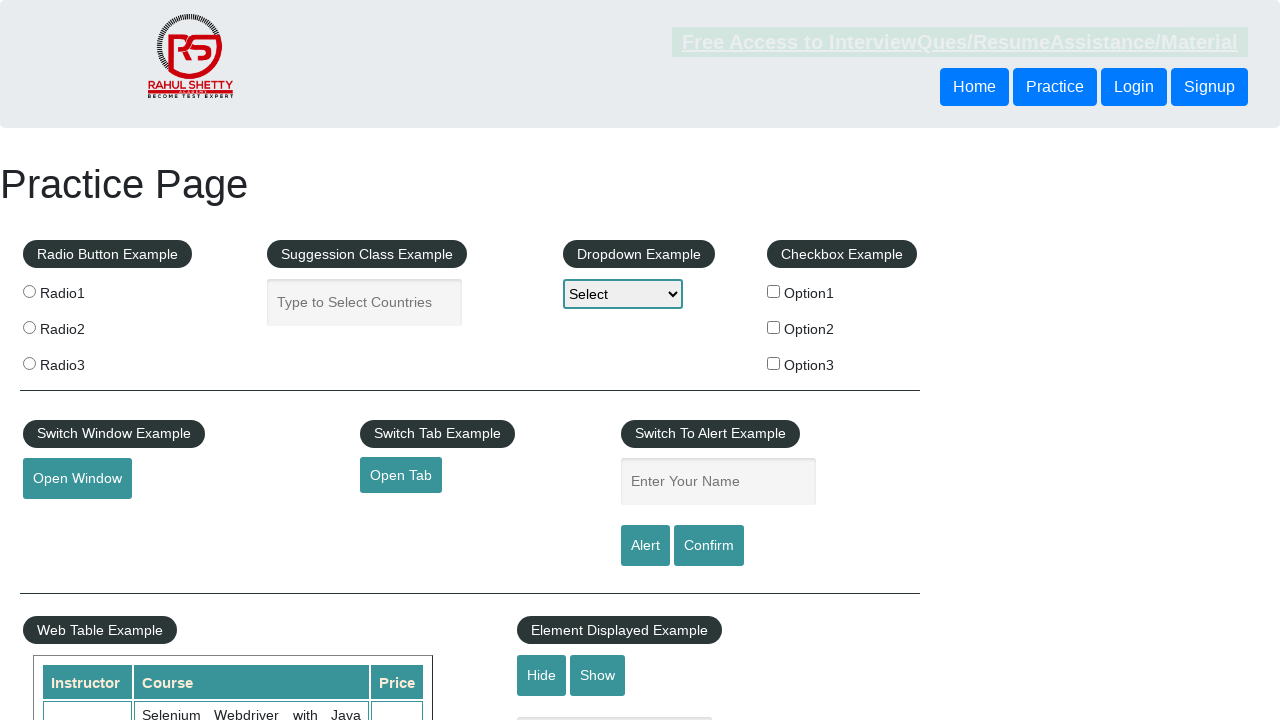

Clicked button to open new window at (77, 479) on button#openwindow
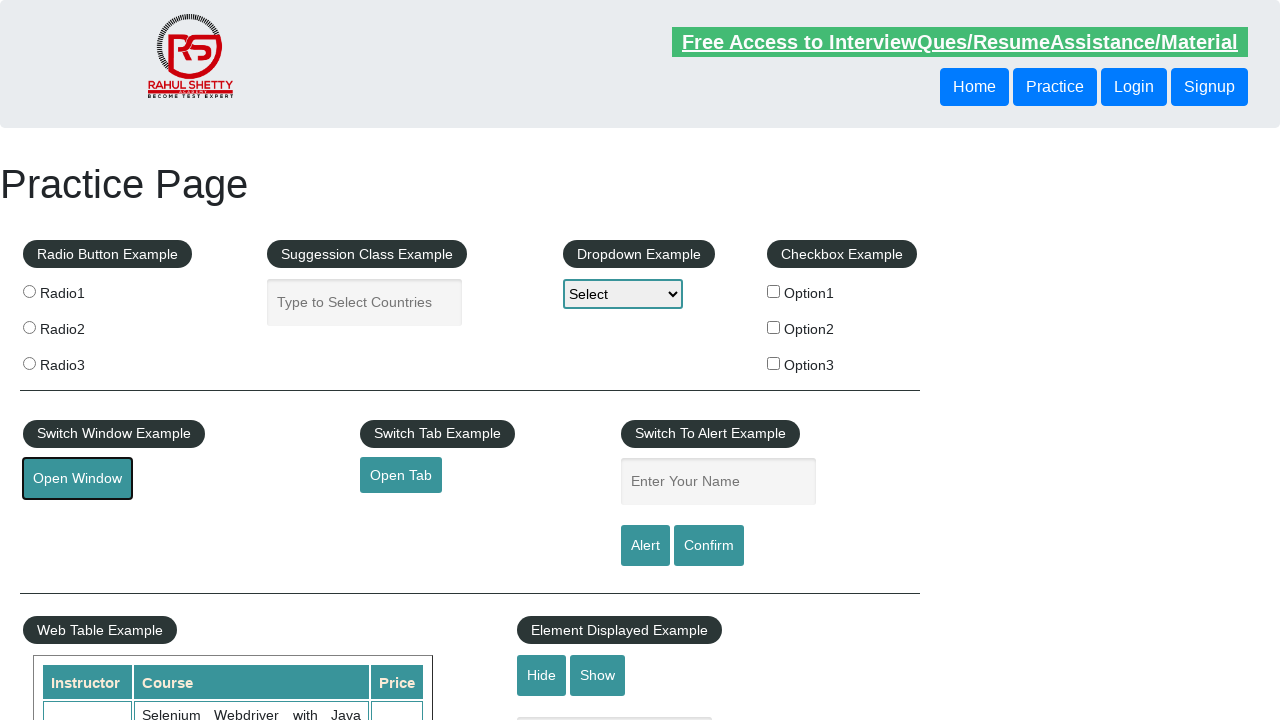

New window opened and captured
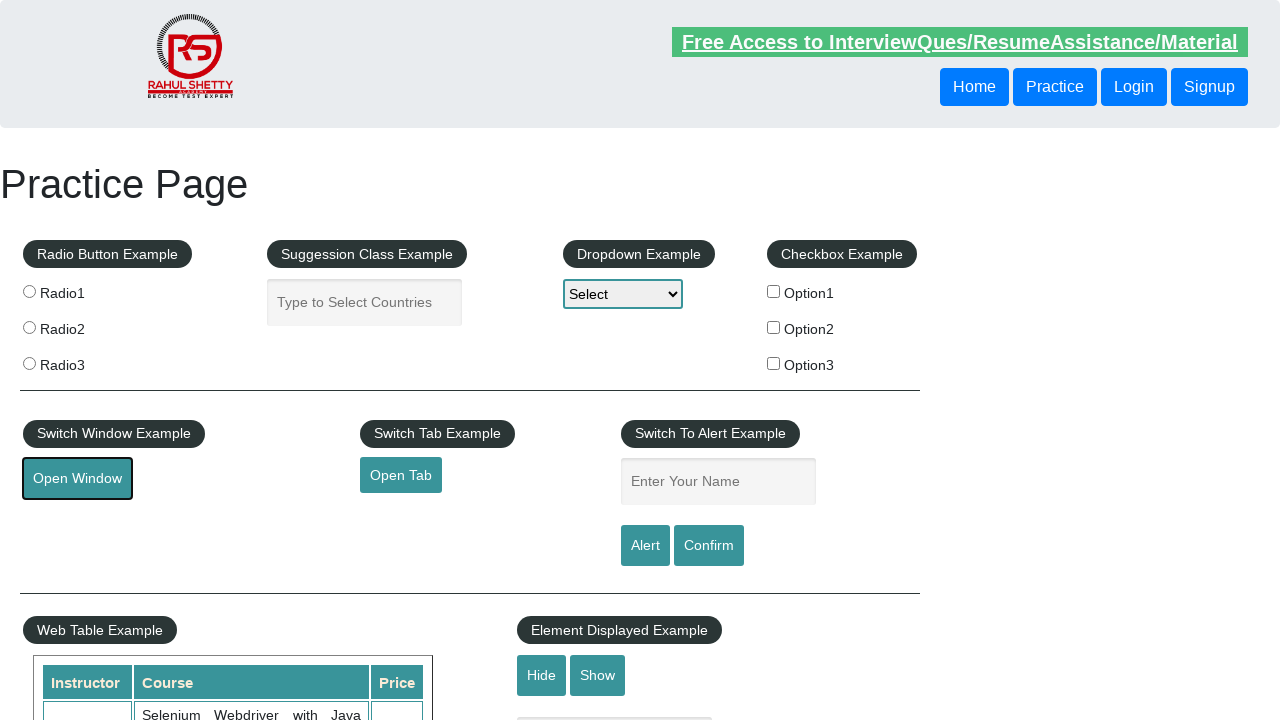

Verified new window title contains 'QAClick Academy - A Testing Academy to Learn, Earn and Shine'
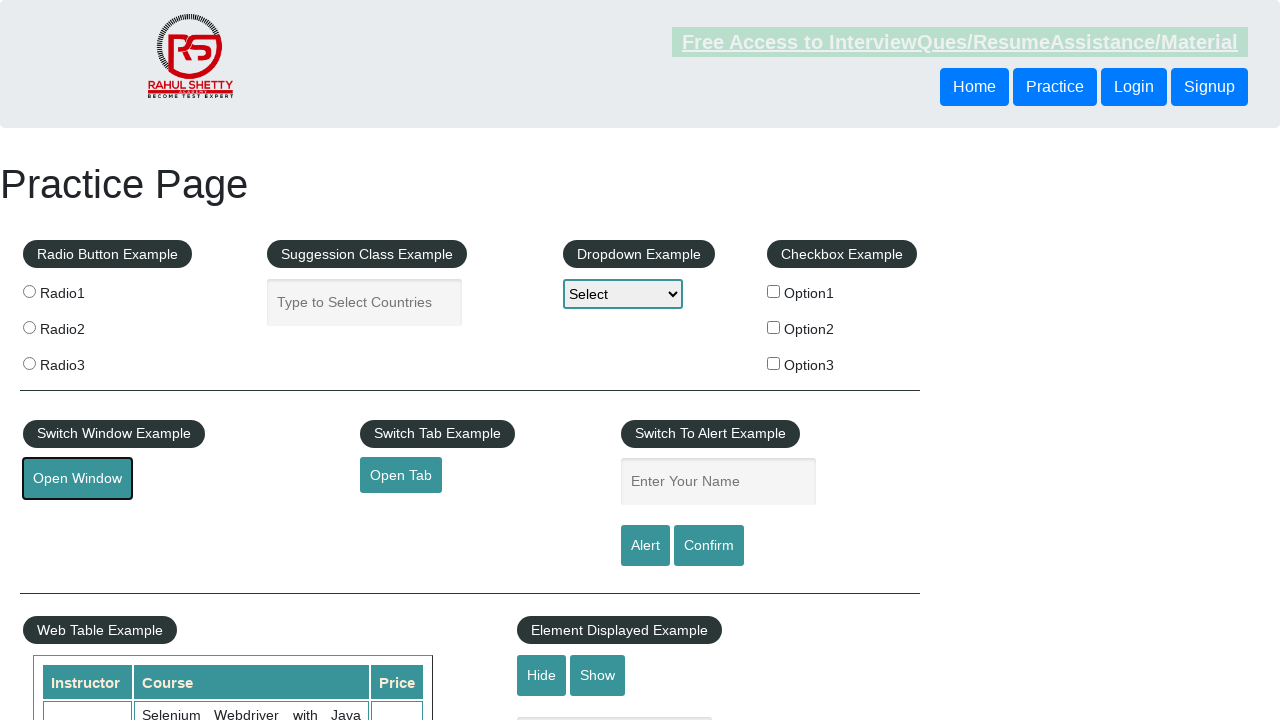

Closed new window
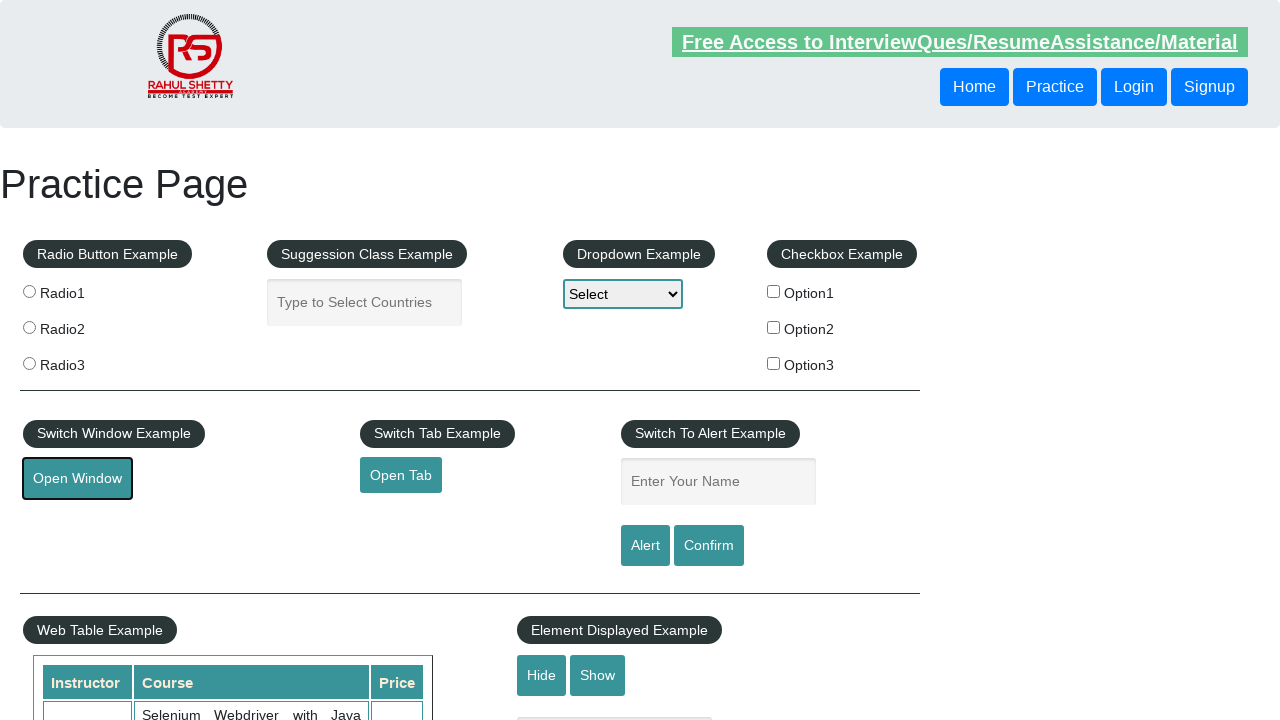

Parent window remains active
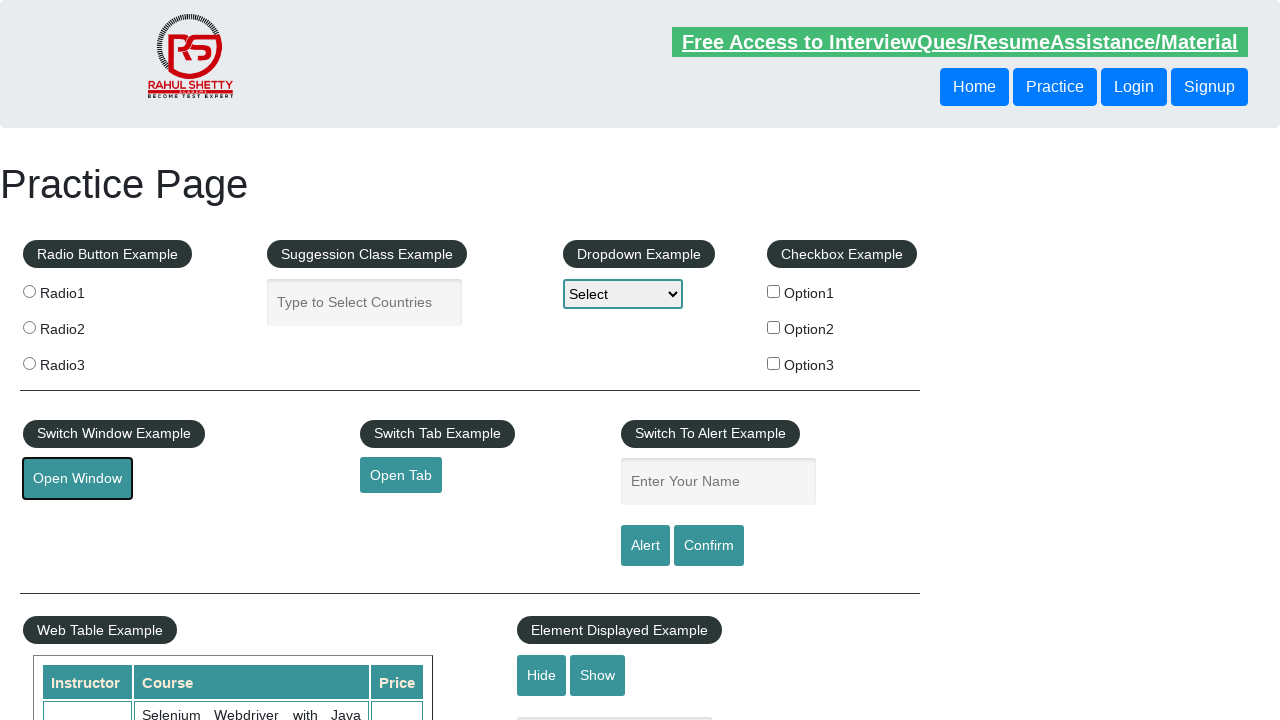

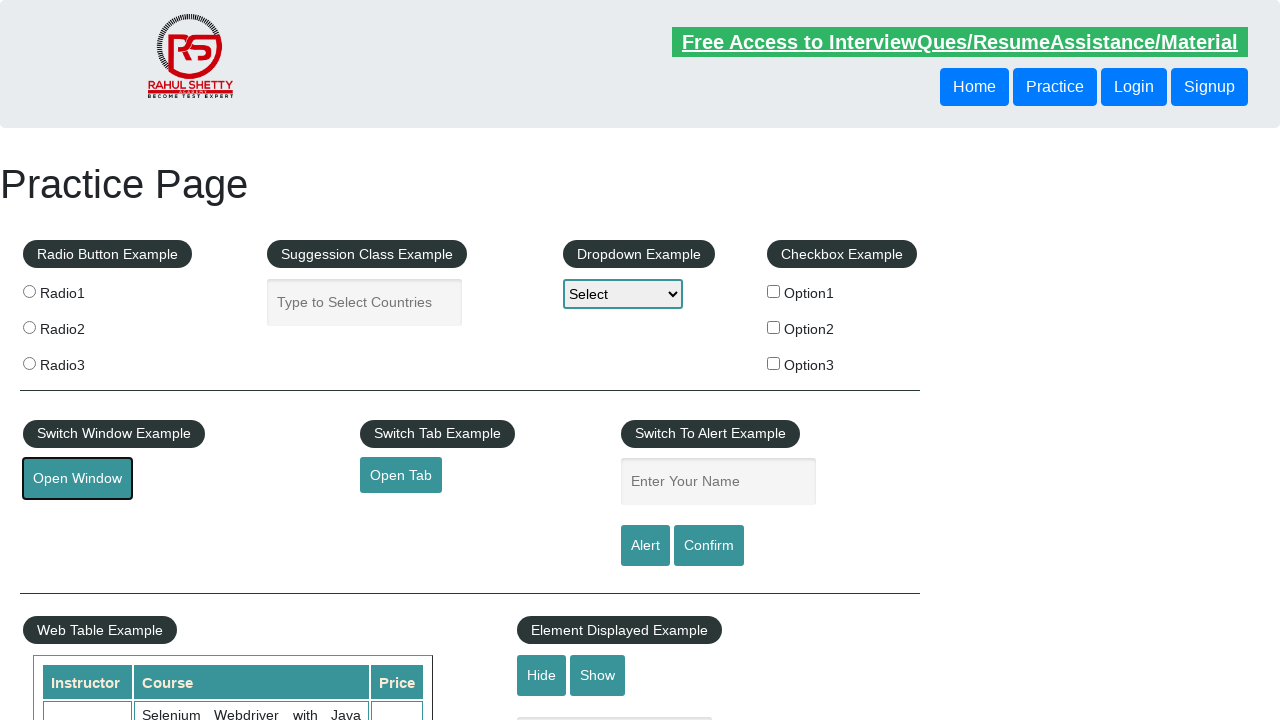